Tests browser navigation functionality by navigating to Gmail, then using back, forward, and refresh commands

Starting URL: https://www.gmail.com/

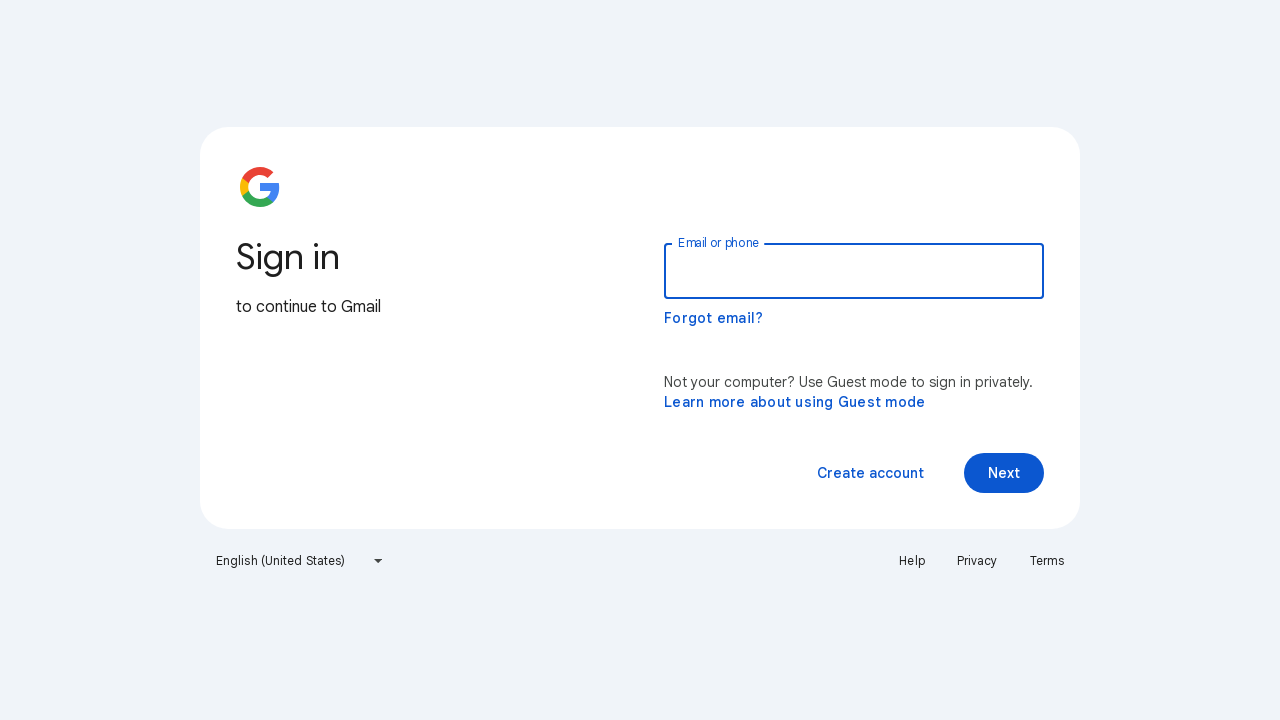

Navigated back to previous page using browser history
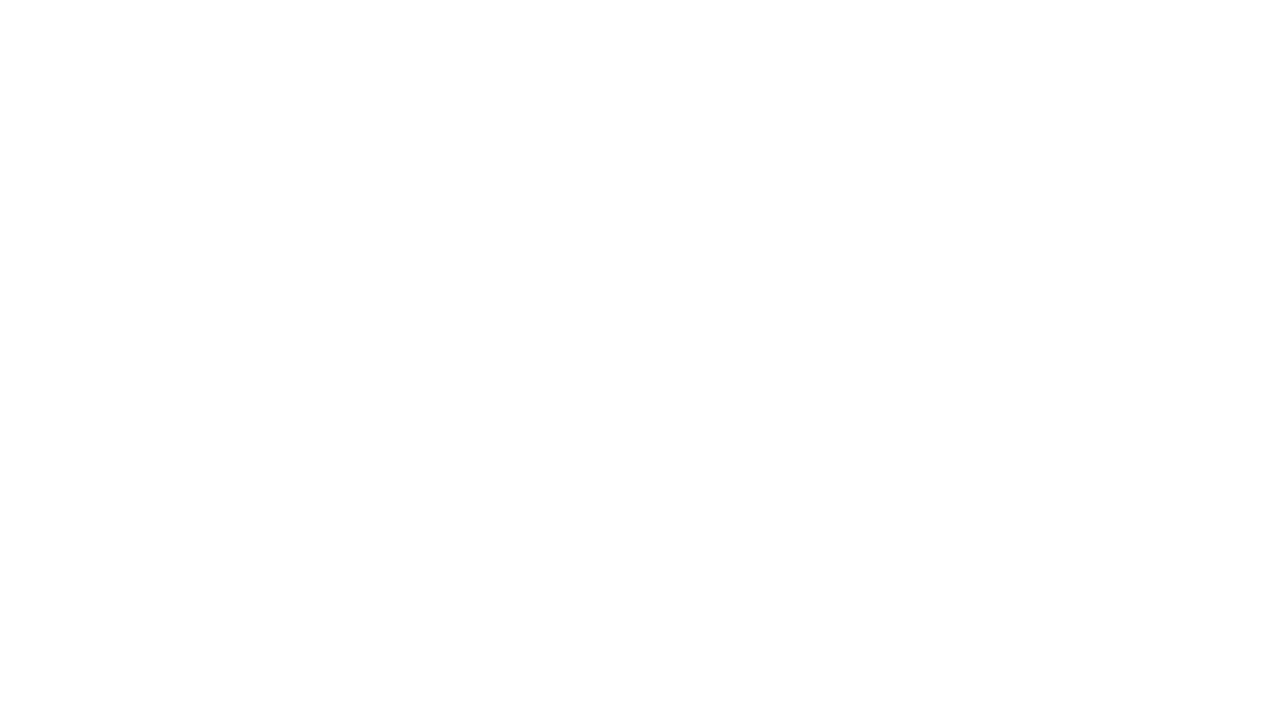

Navigated forward in browser history
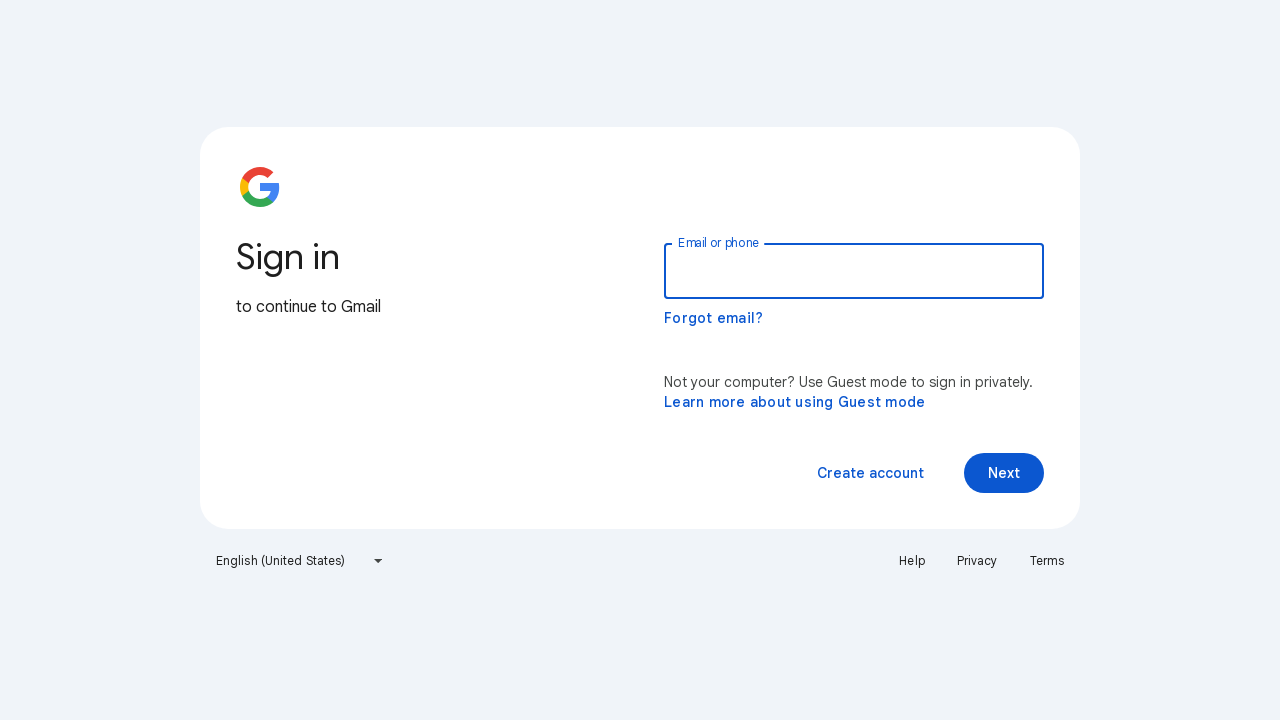

Refreshed the current page
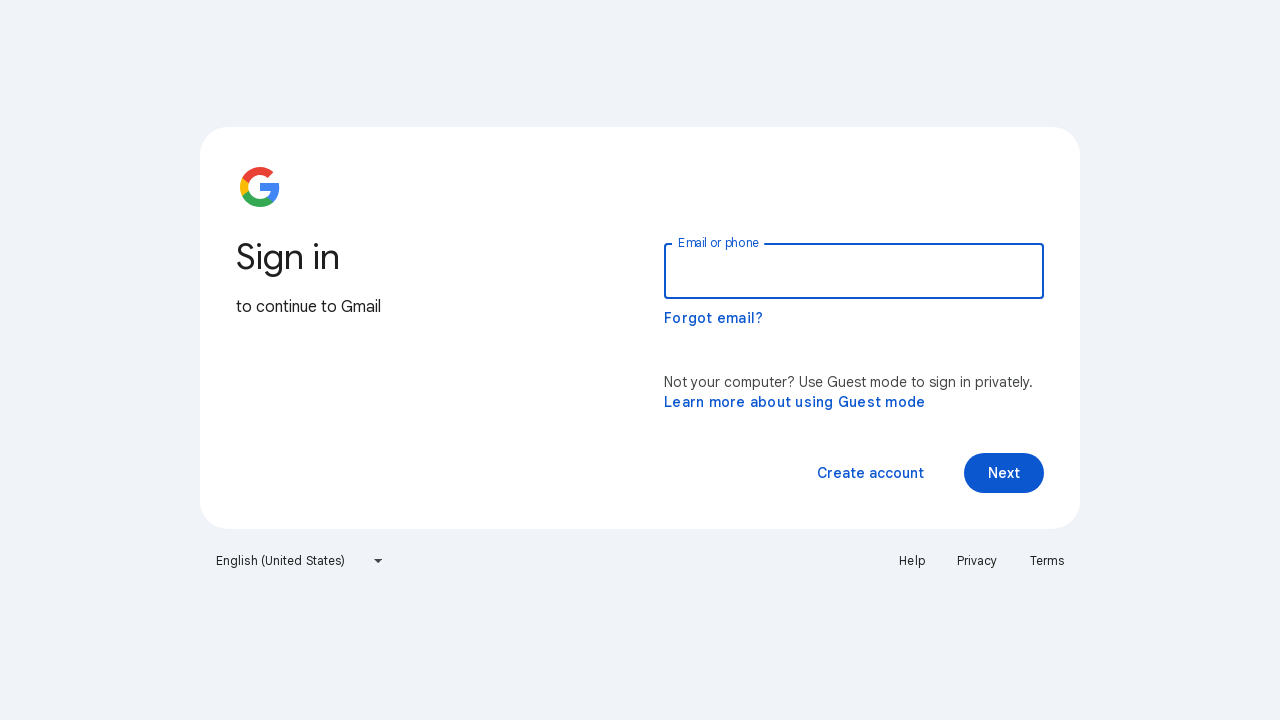

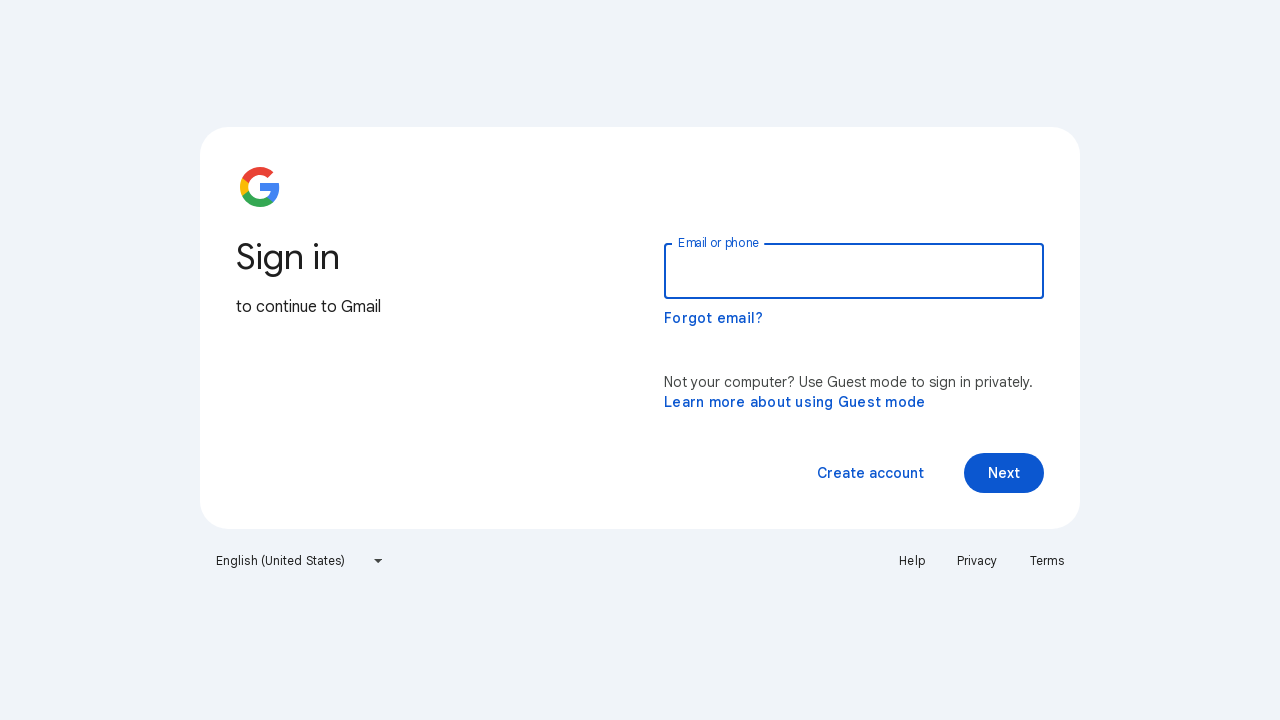